Tests prompt alert by clicking a link to trigger a prompt, entering text, and accepting it

Starting URL: https://www.selenium.dev/documentation/webdriver/interactions/alerts/

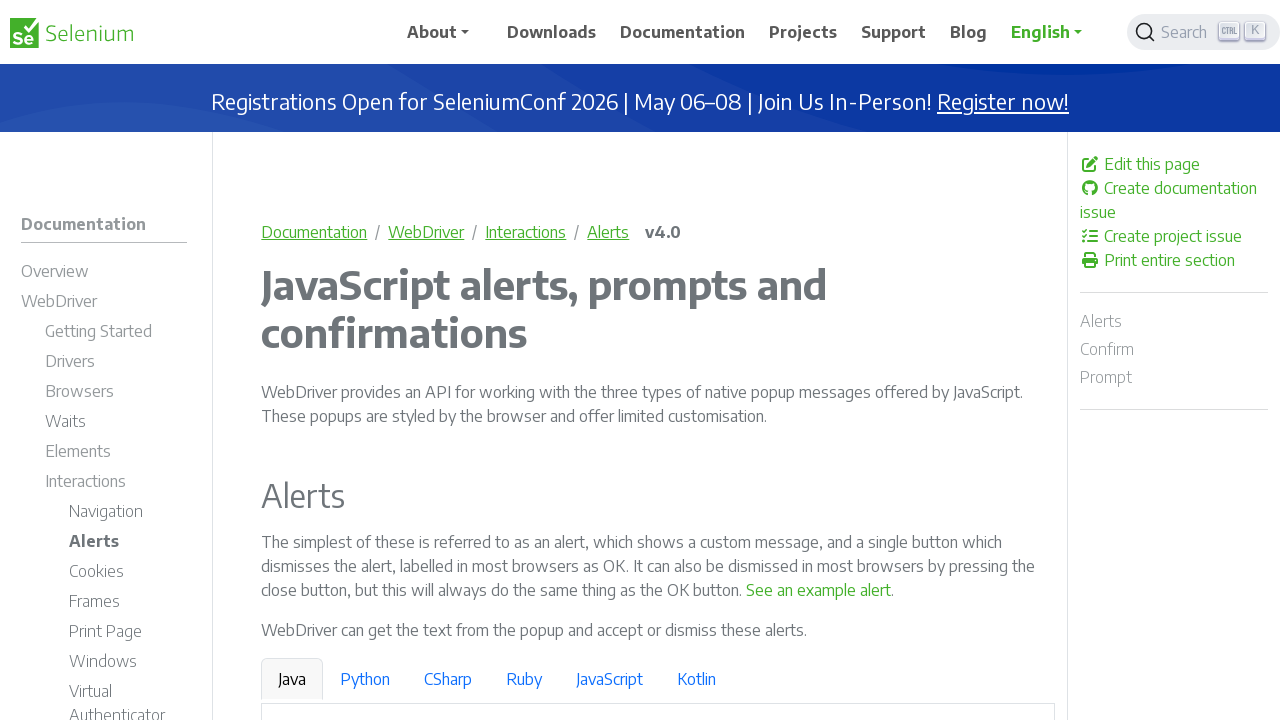

Set up dialog handler to accept prompt with text 'Selenium'
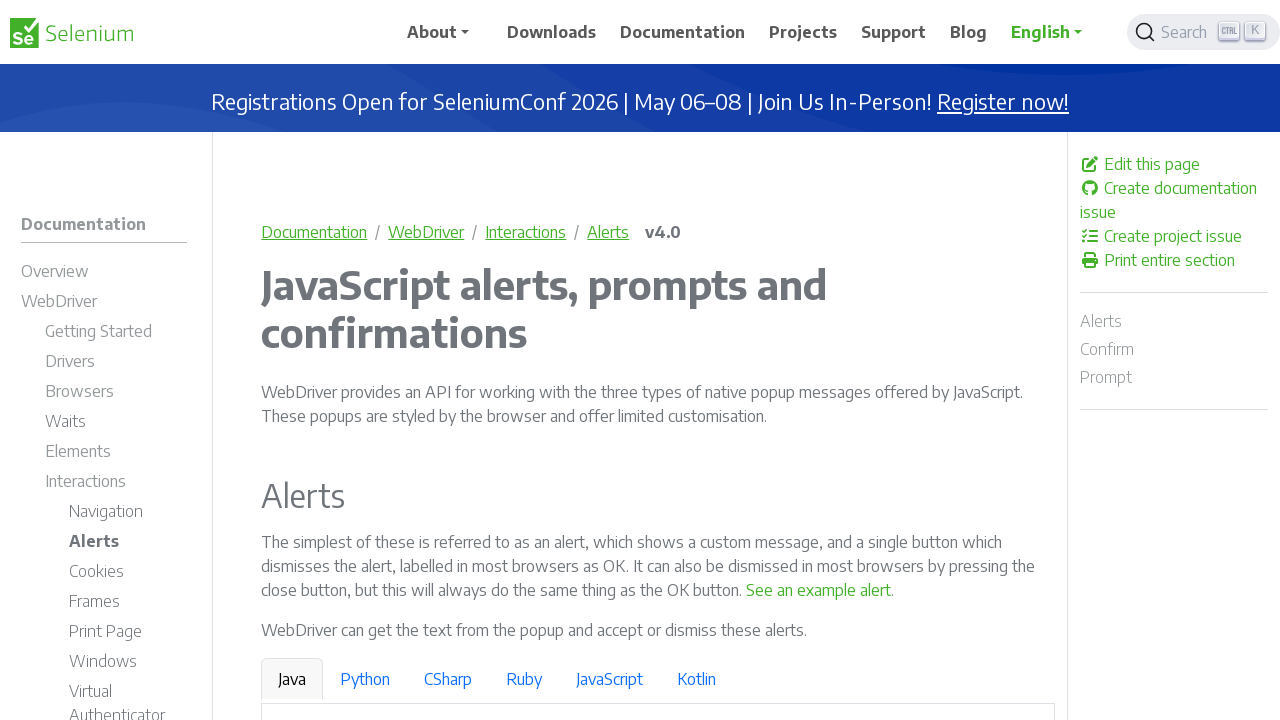

Clicked 'See a sample prompt' link to trigger prompt alert at (627, 360) on text='See a sample prompt'
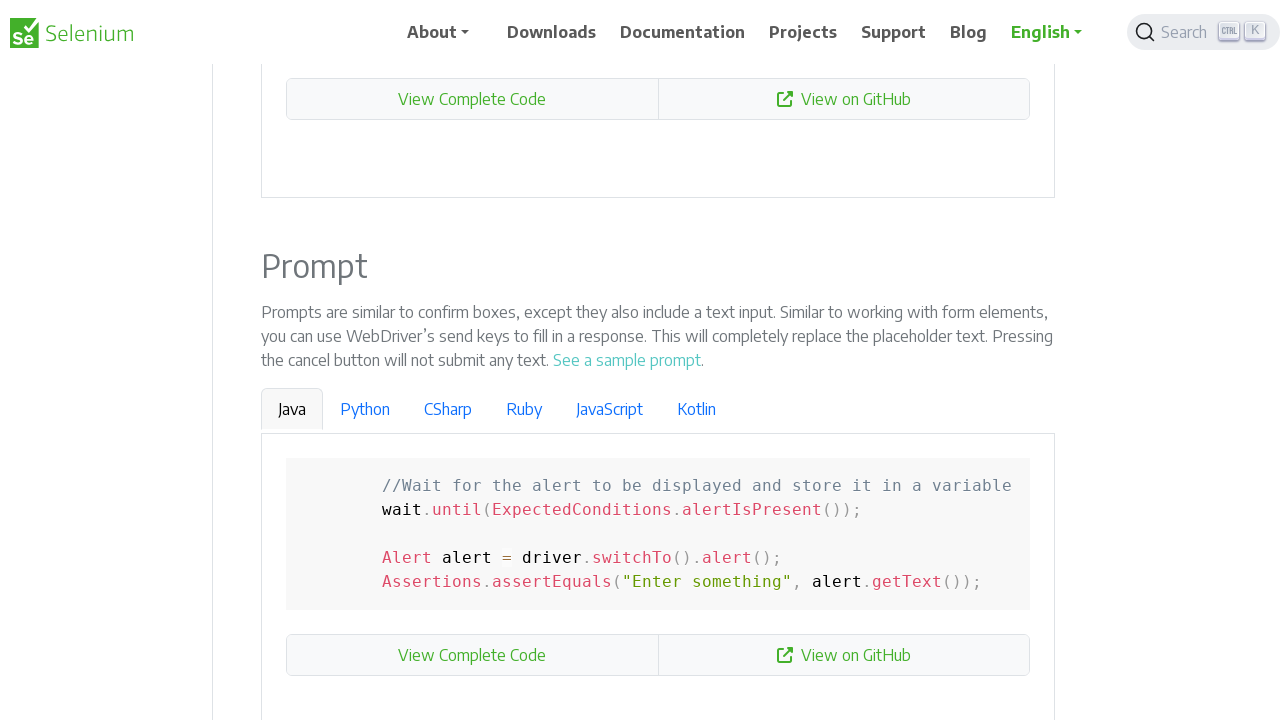

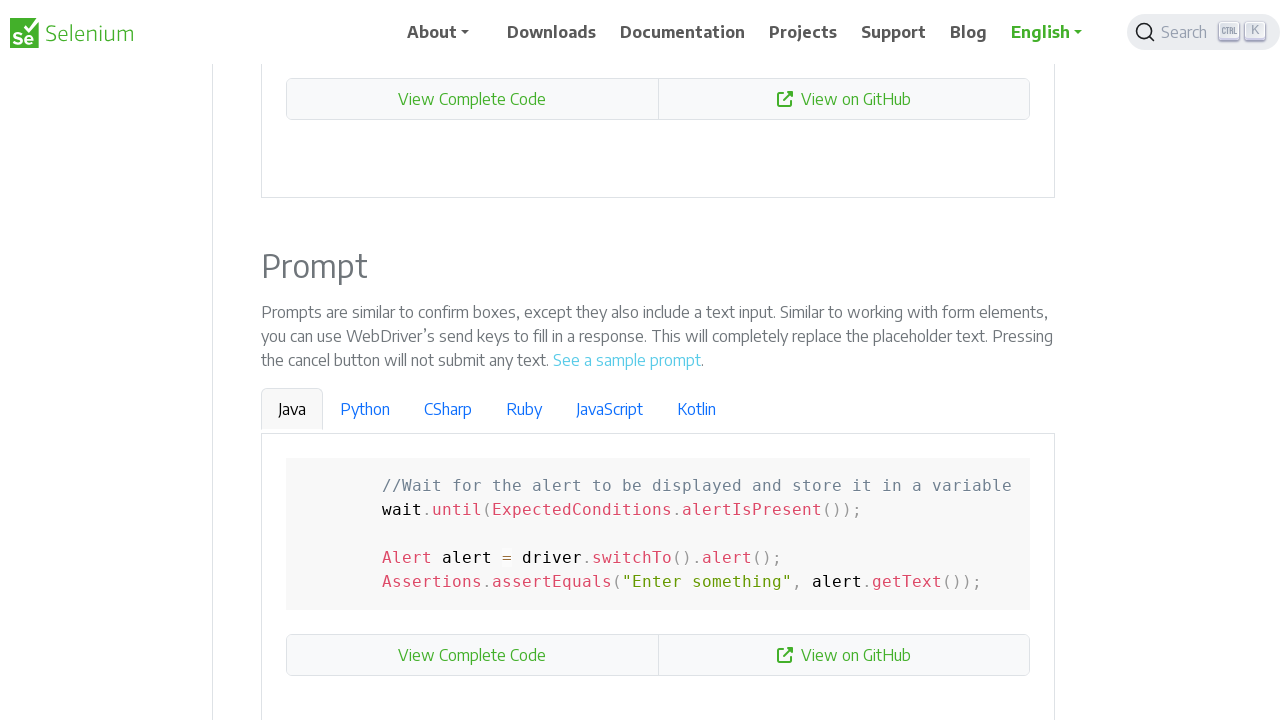